Tests form input functionality by typing text into an input field, verifying the entered value, and clicking a button

Starting URL: https://techstepacademy.com/training-ground

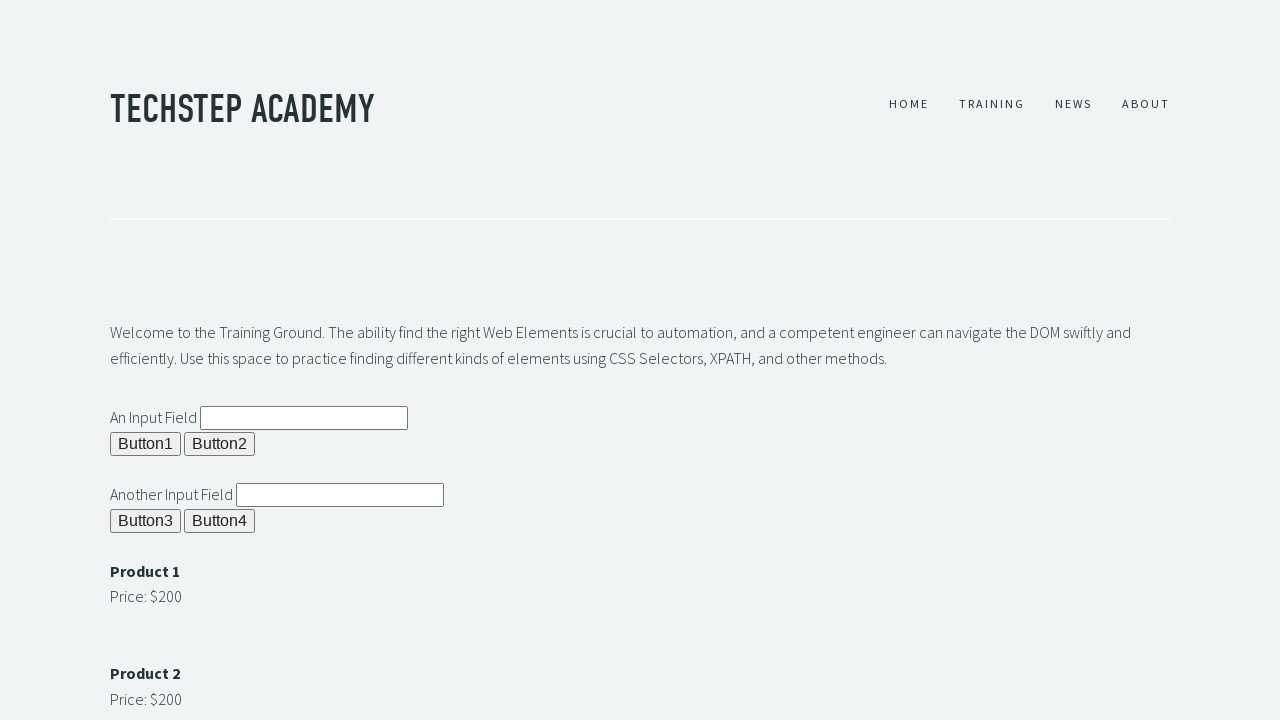

Filled input field #ipt1 with 'it worked' on #ipt1
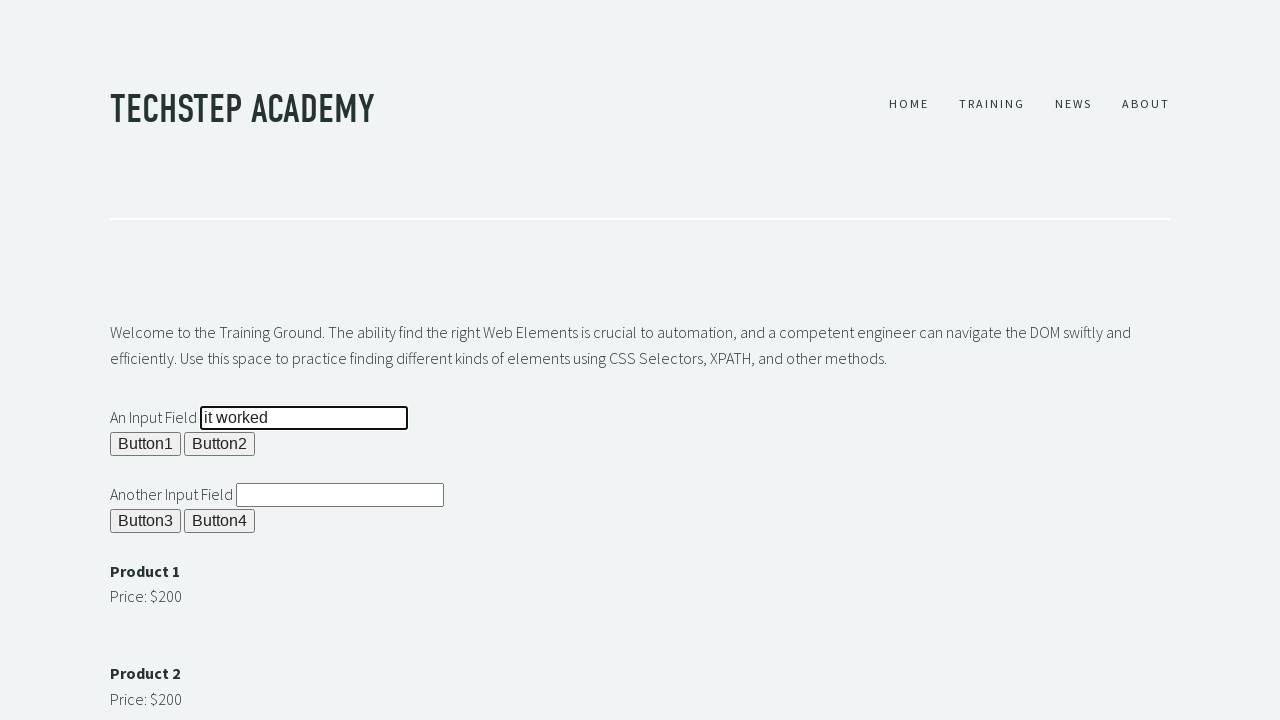

Retrieved input value from #ipt1
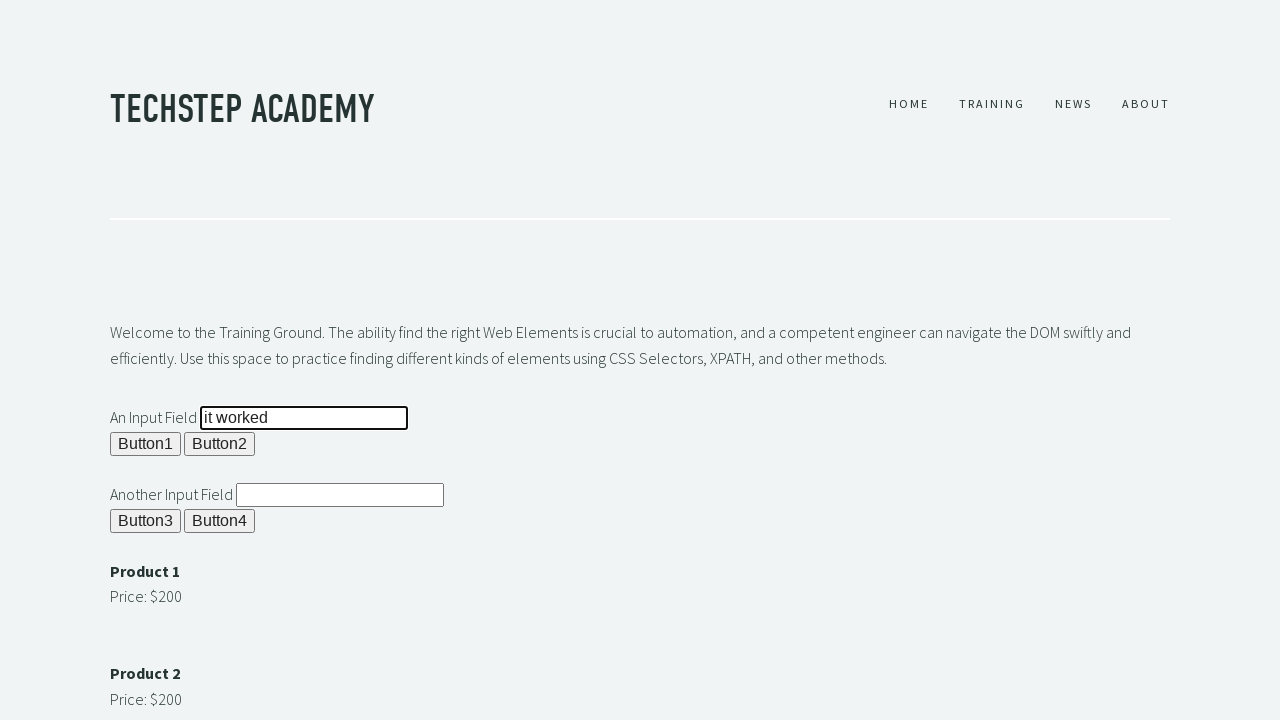

Assertion passed: Input value matches 'it worked'
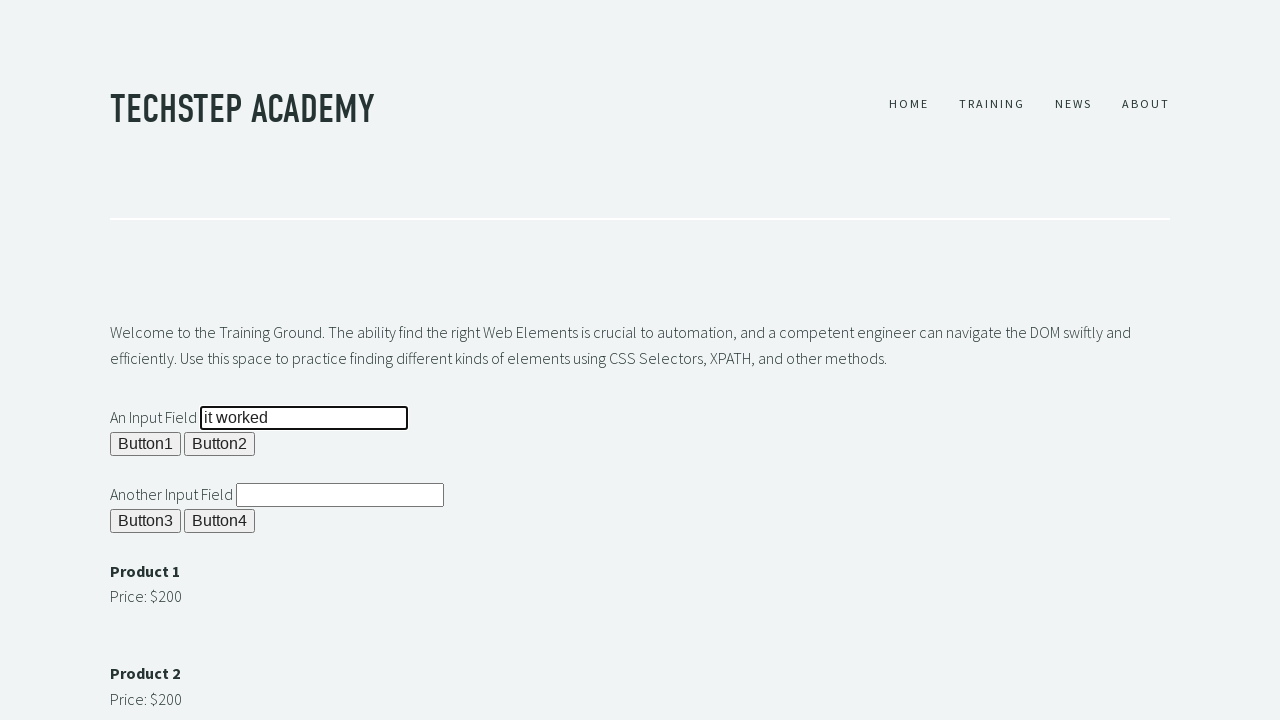

Clicked button #b1 at (146, 444) on #b1
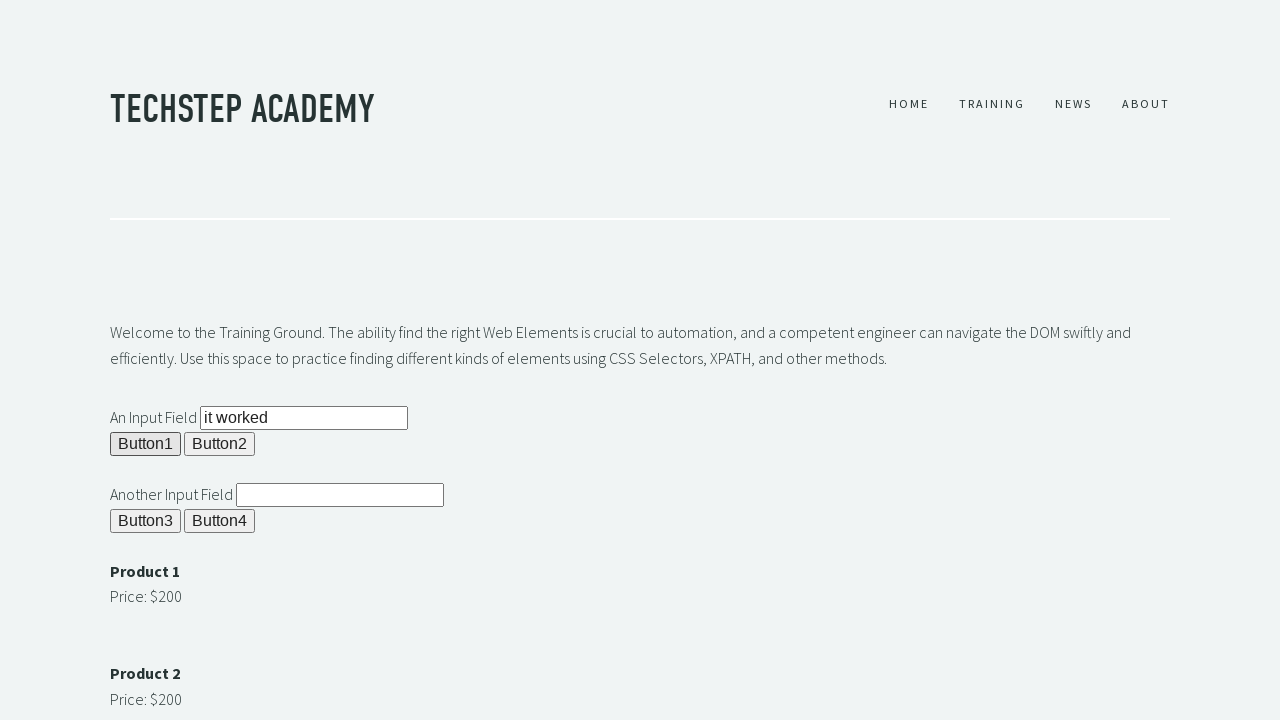

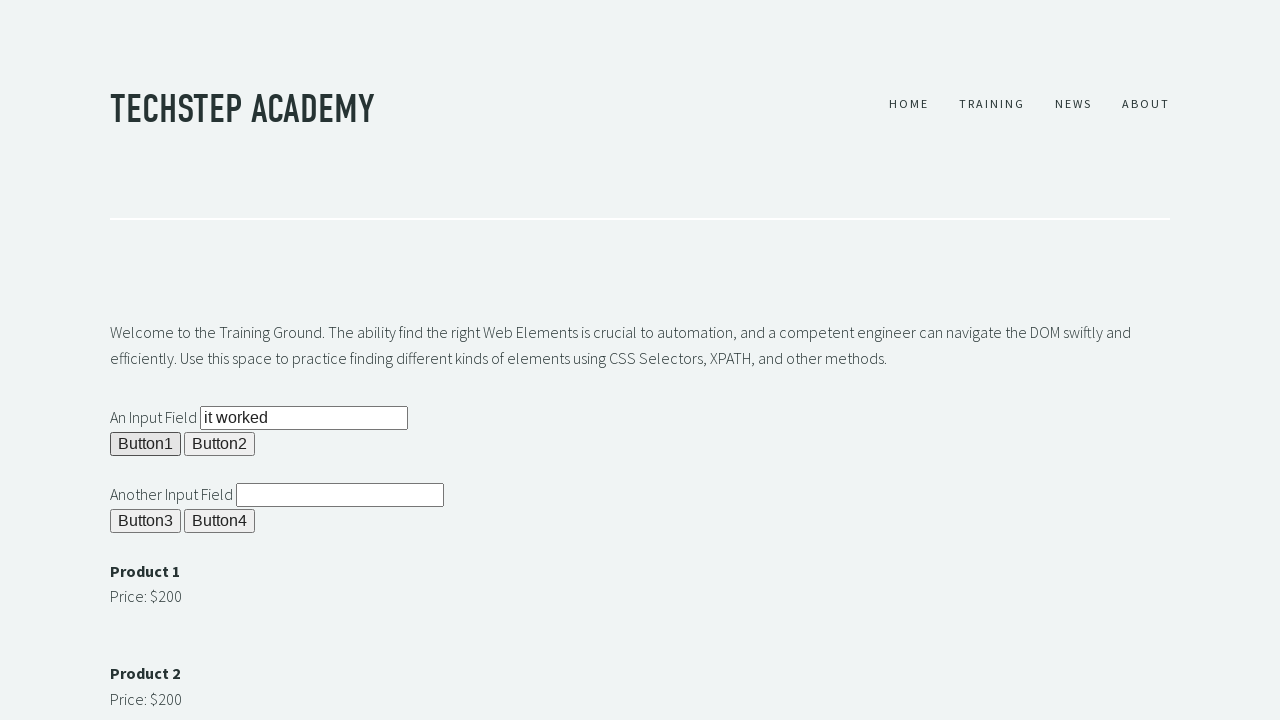